Tests drag and drop functionality by dragging a square element to different positions on the page

Starting URL: https://seleniumui.moderntester.pl/draggable.php

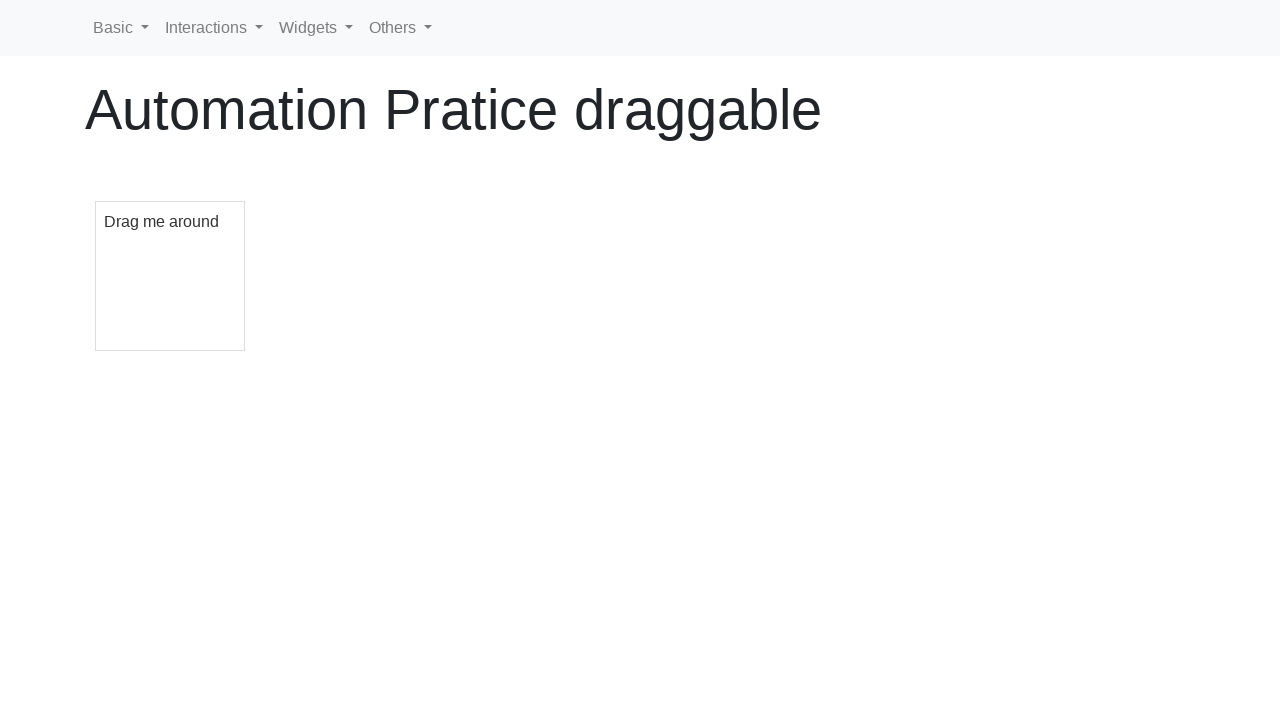

Located the draggable square element
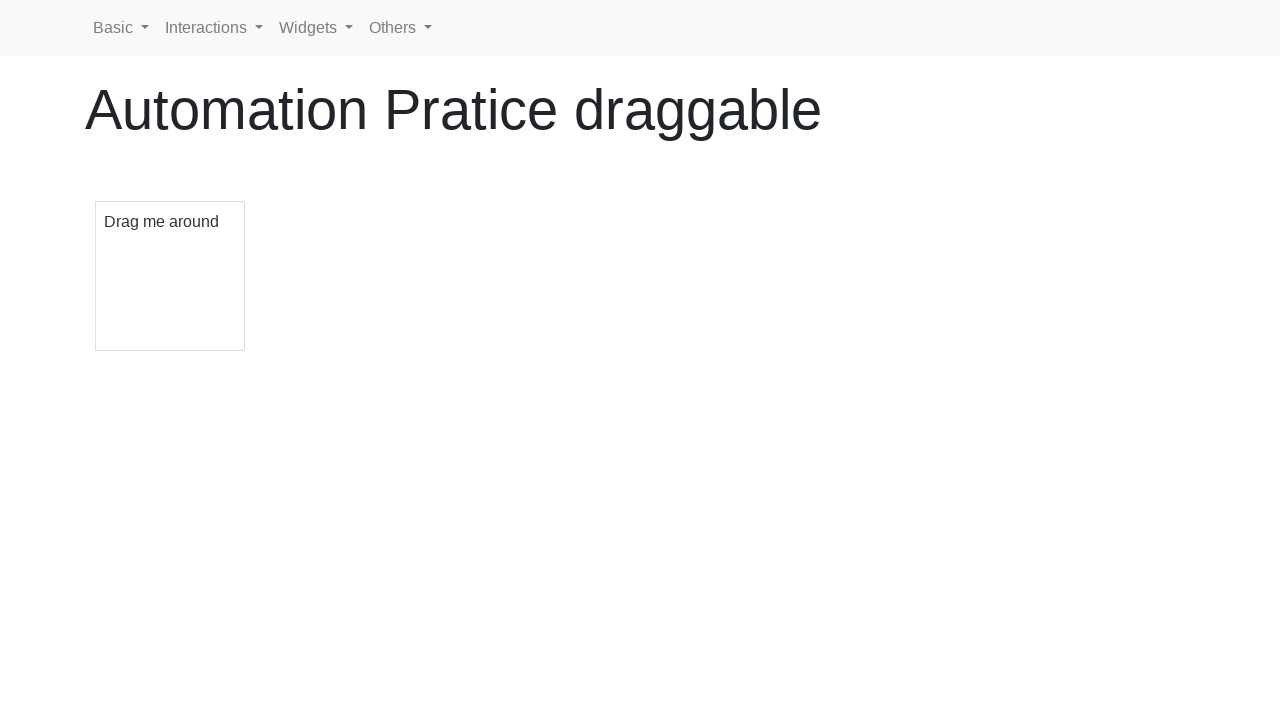

Retrieved bounding box of the draggable square
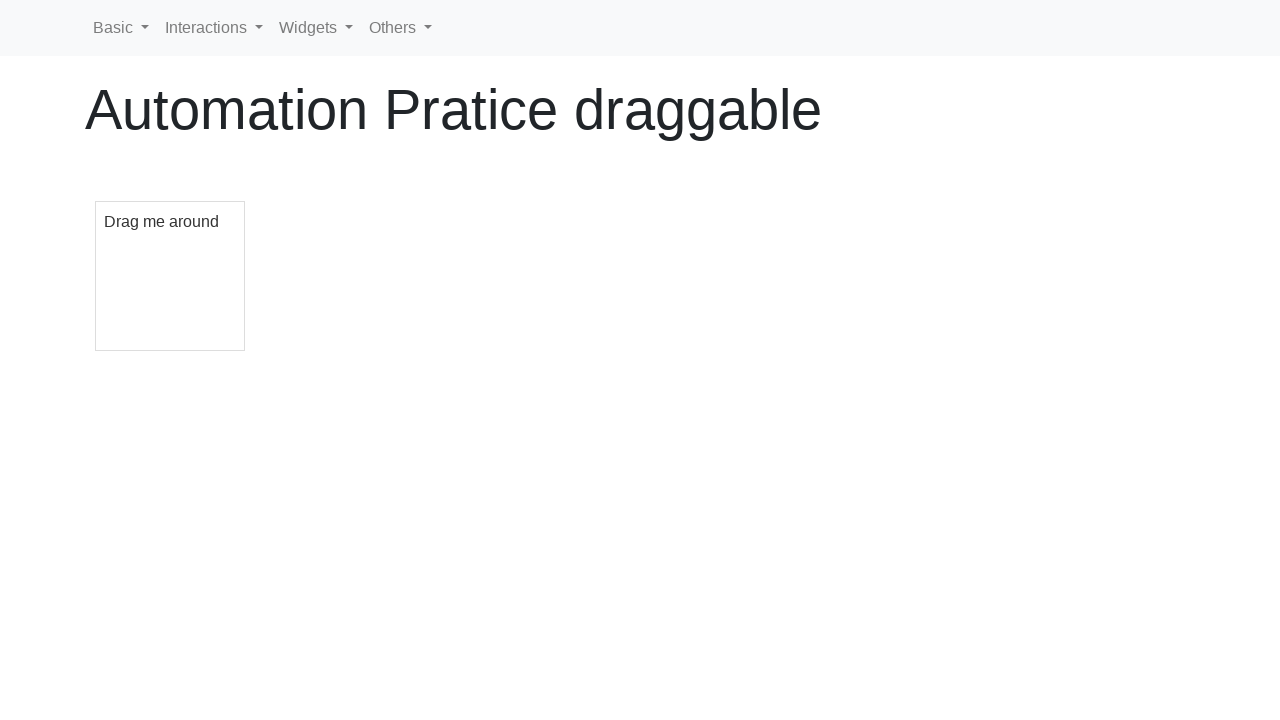

Moved mouse to center of the square at (170, 276)
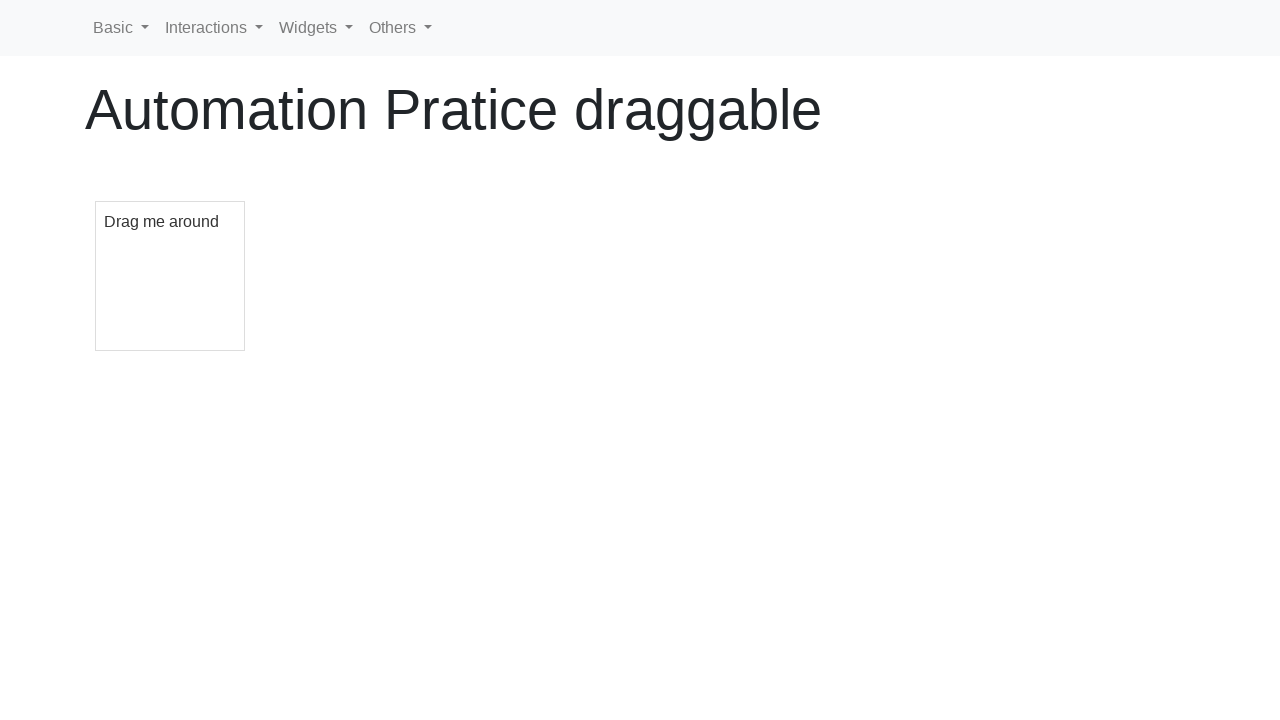

Pressed mouse button down to start drag at (170, 276)
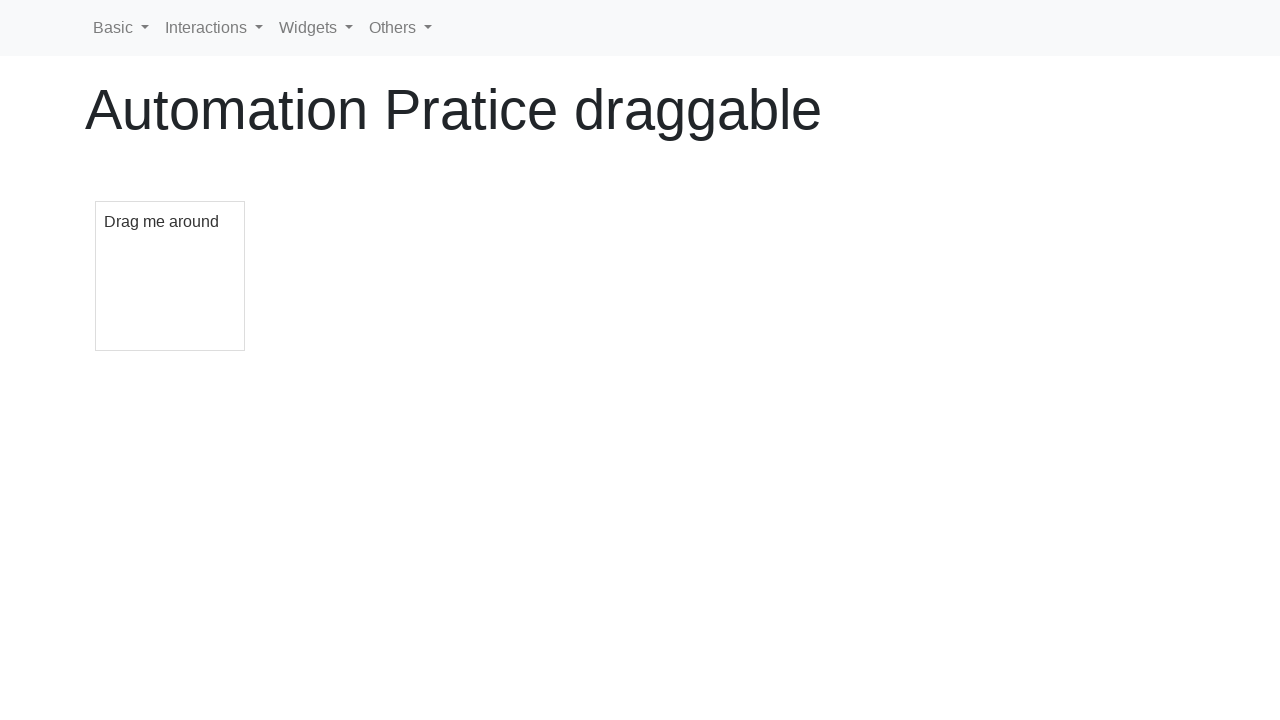

Dragged square 400px right and 180px down at (570, 456)
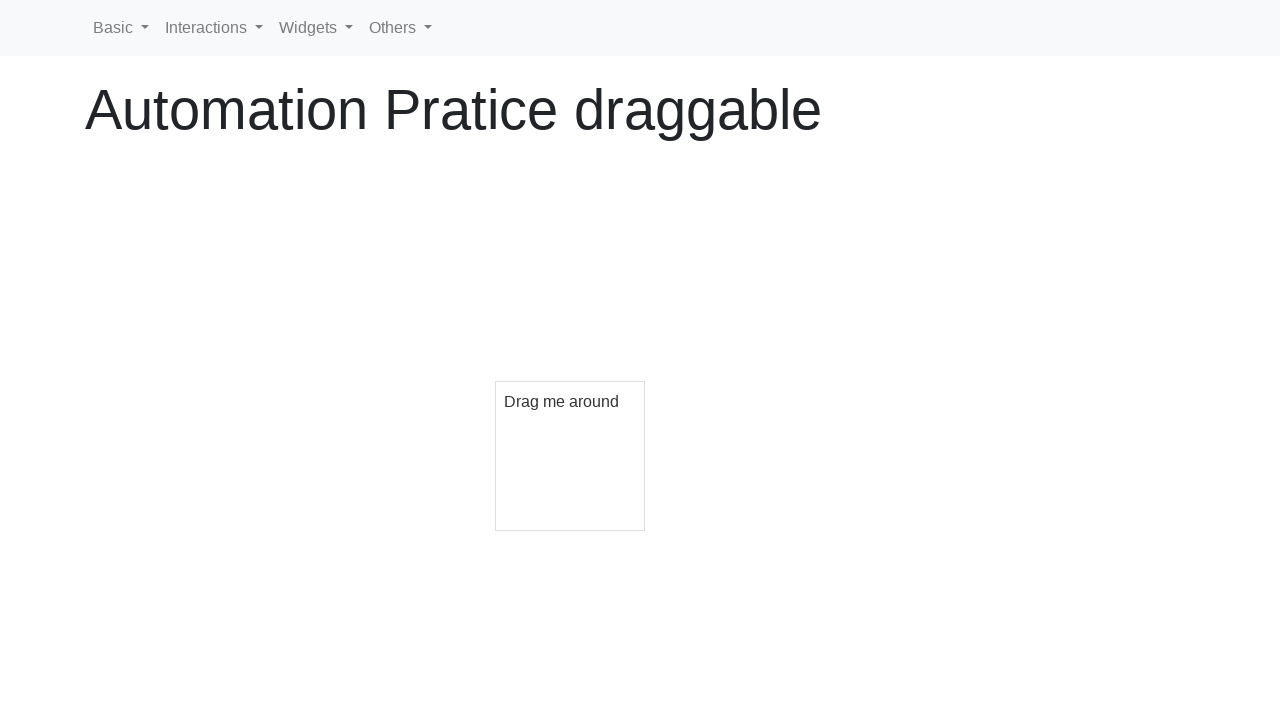

Released mouse button to complete drag operation at (570, 456)
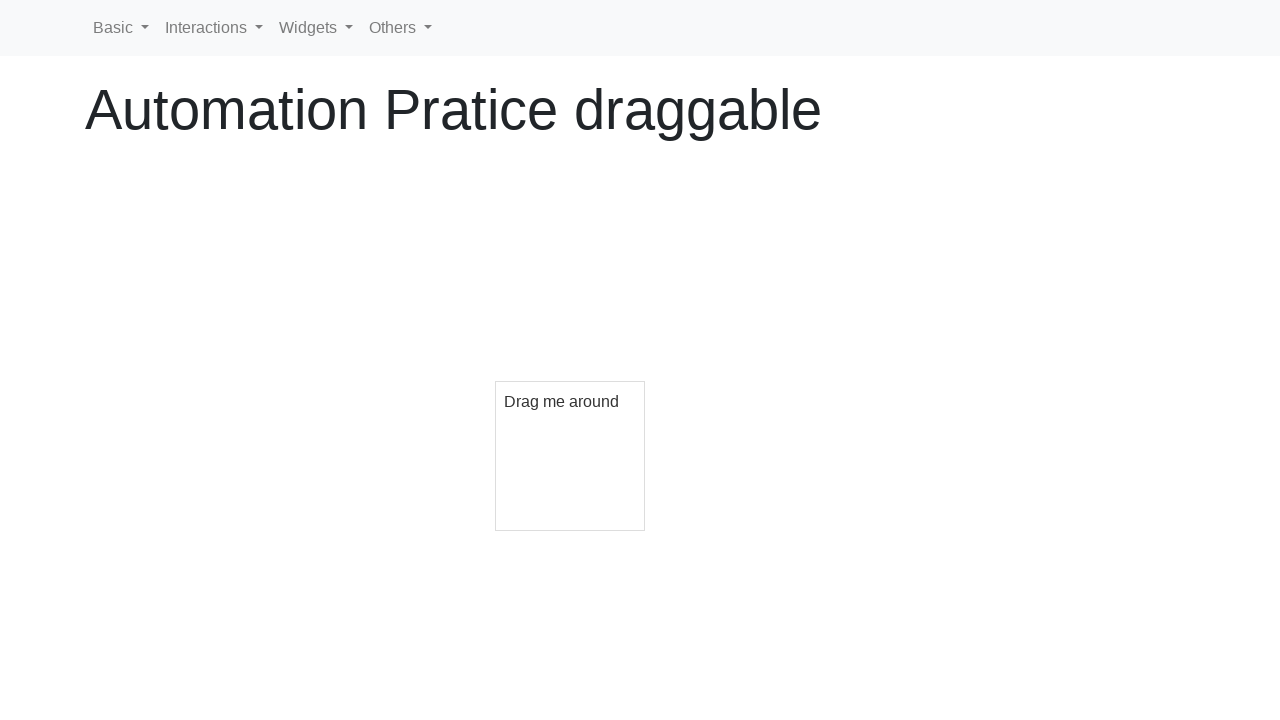

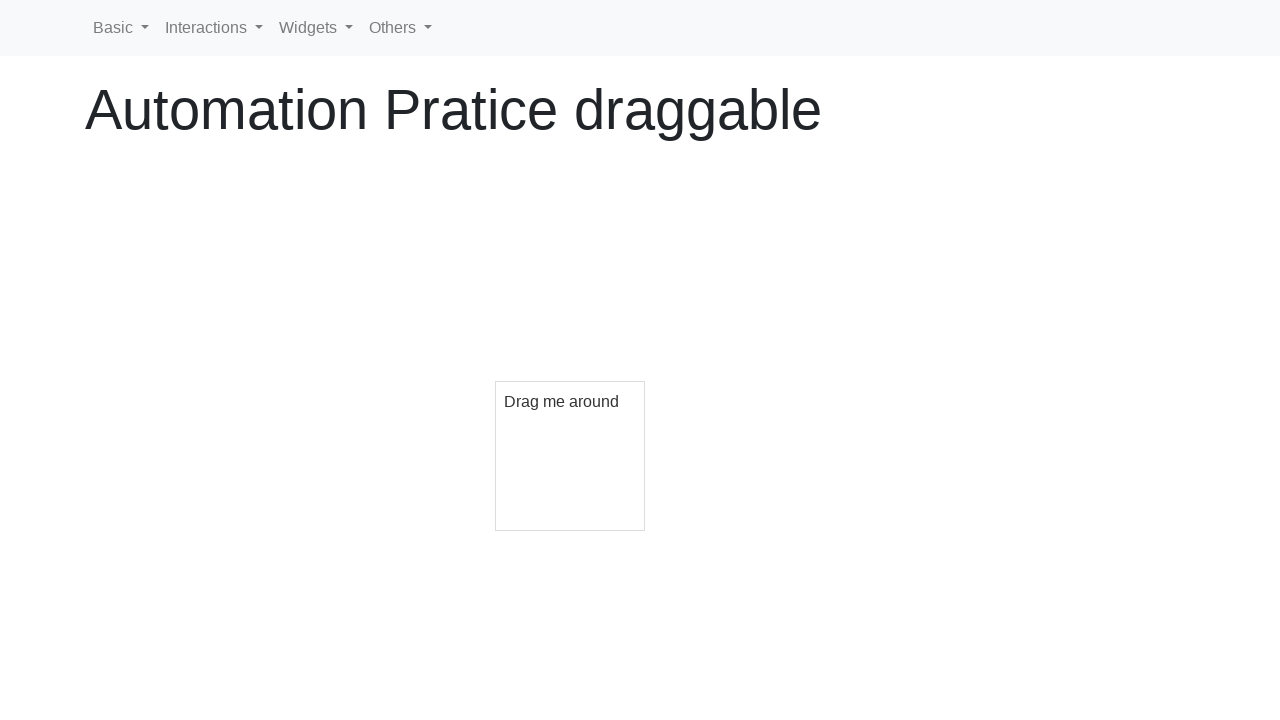